Tests navigation and interaction on a practice automation site by clicking on the File Upload link, verifying elements are visible, reloading the page, and measuring request timing.

Starting URL: https://practice-automation.com/

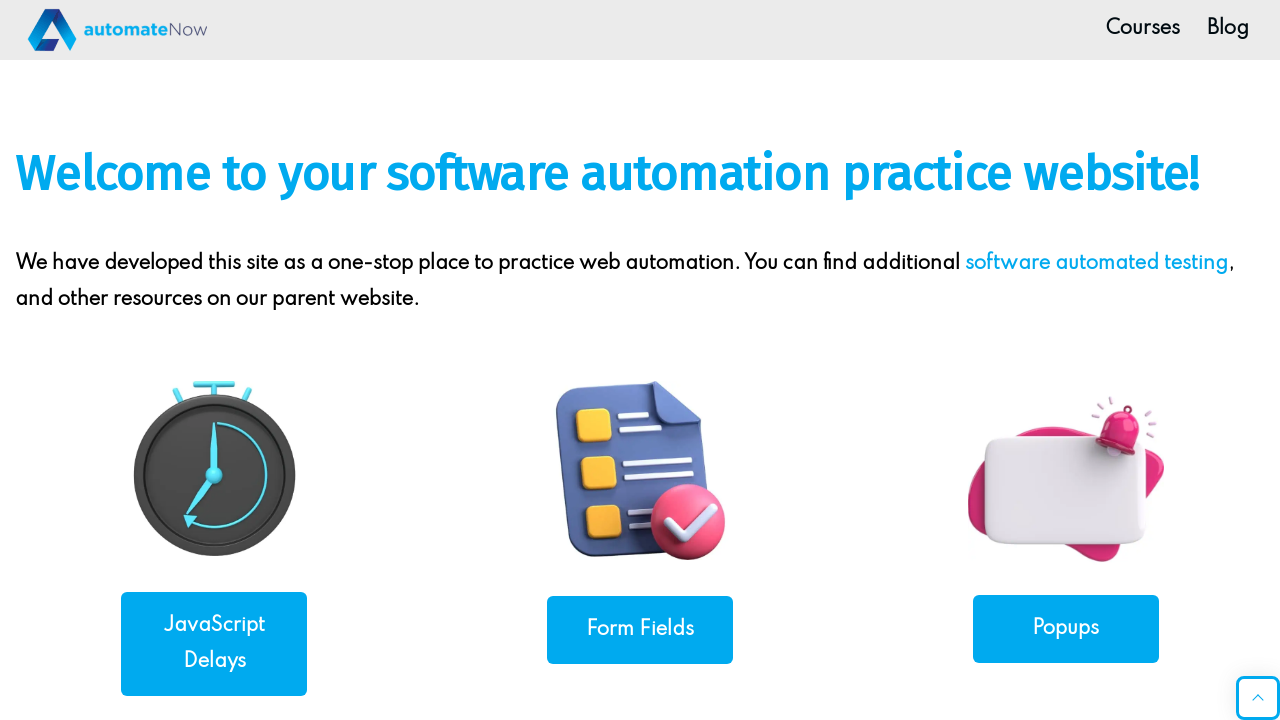

File Upload link is visible
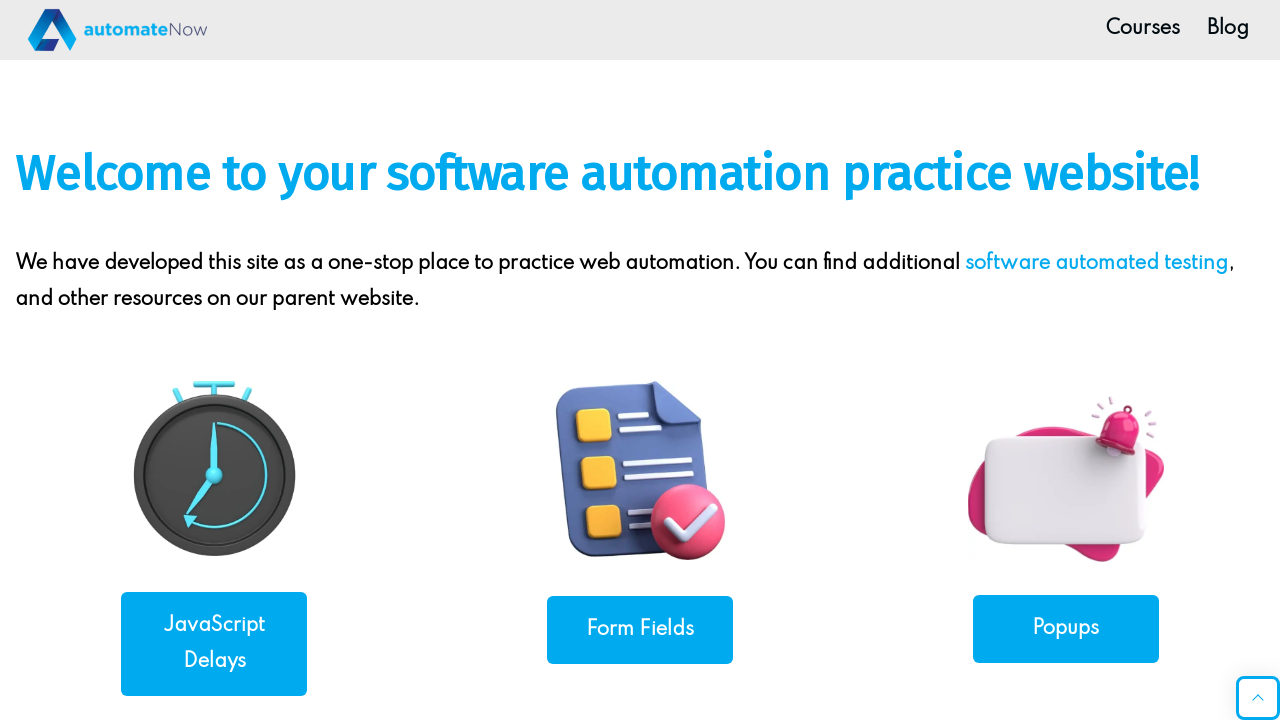

Clicked on File Upload link at (1066, 360) on a:has-text("File Upload")
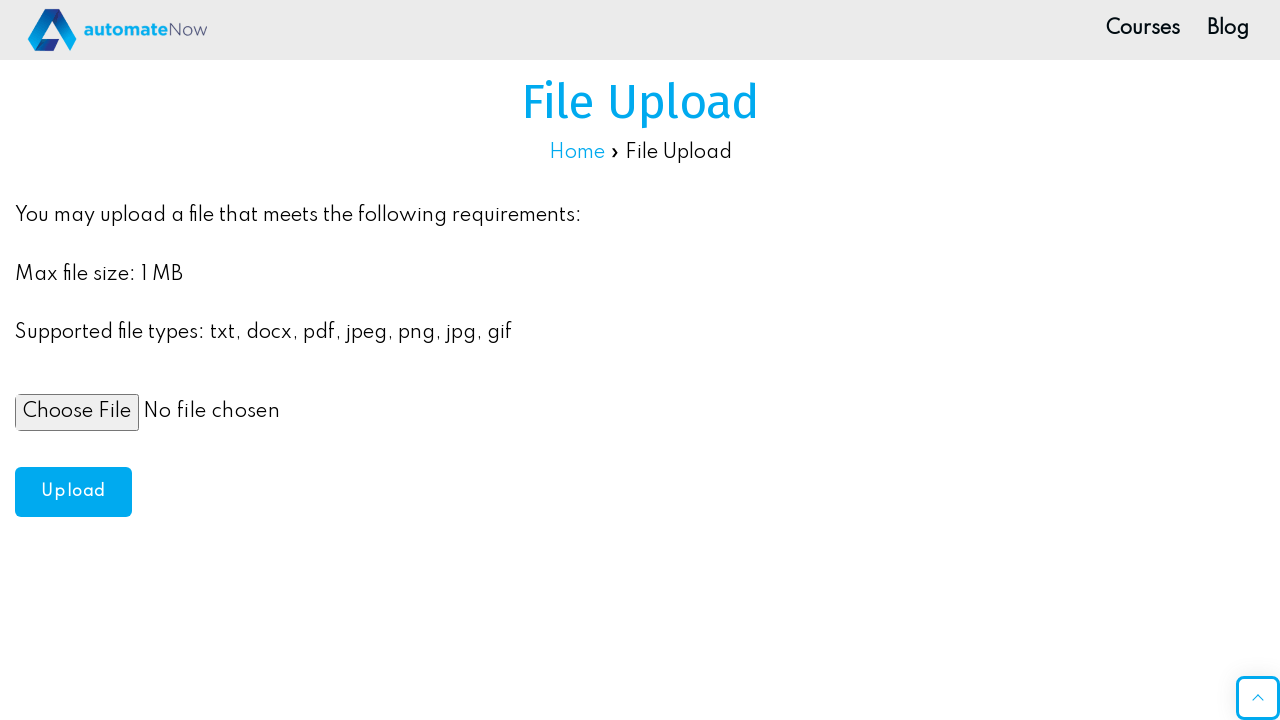

Upload button is visible
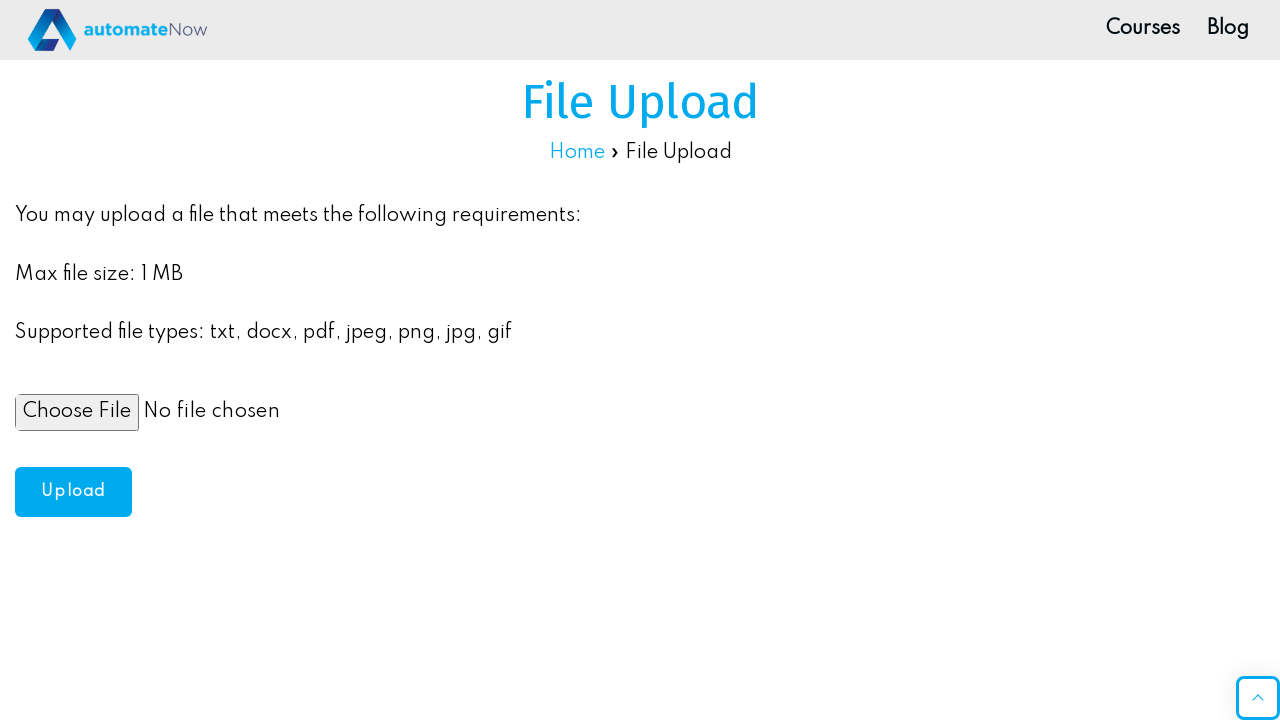

Page reloaded
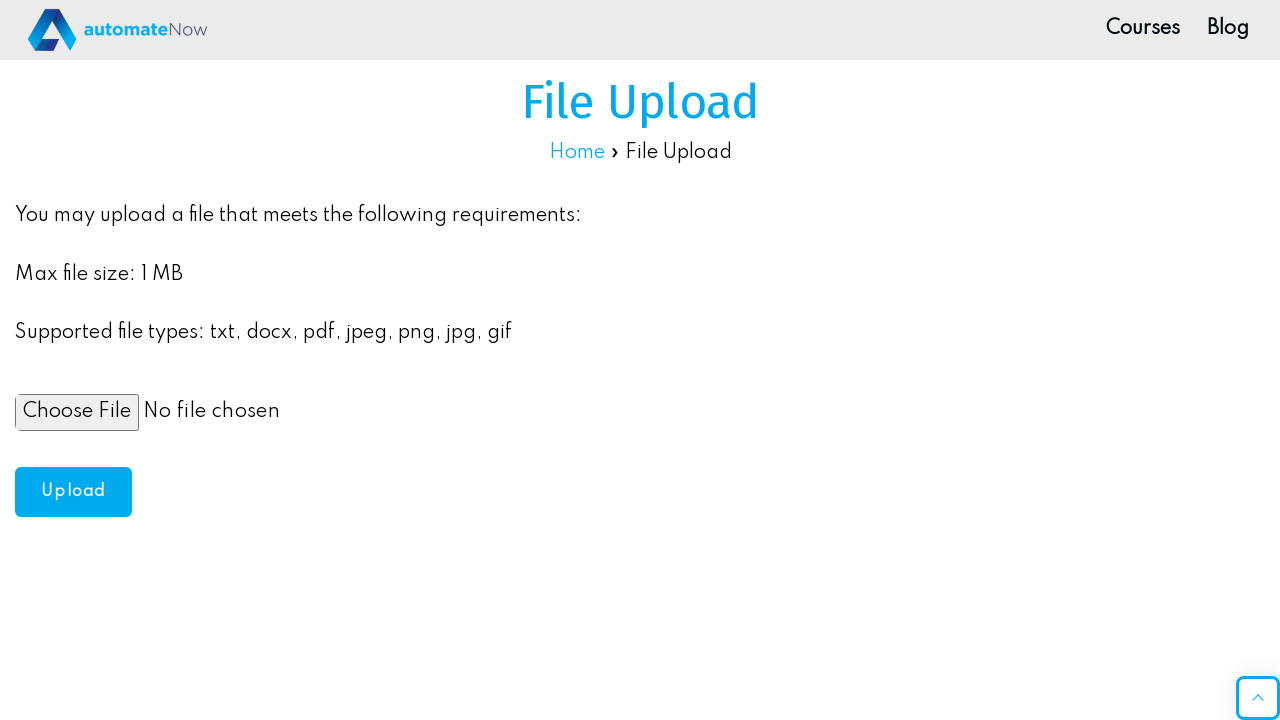

Navigated to practice-automation.com
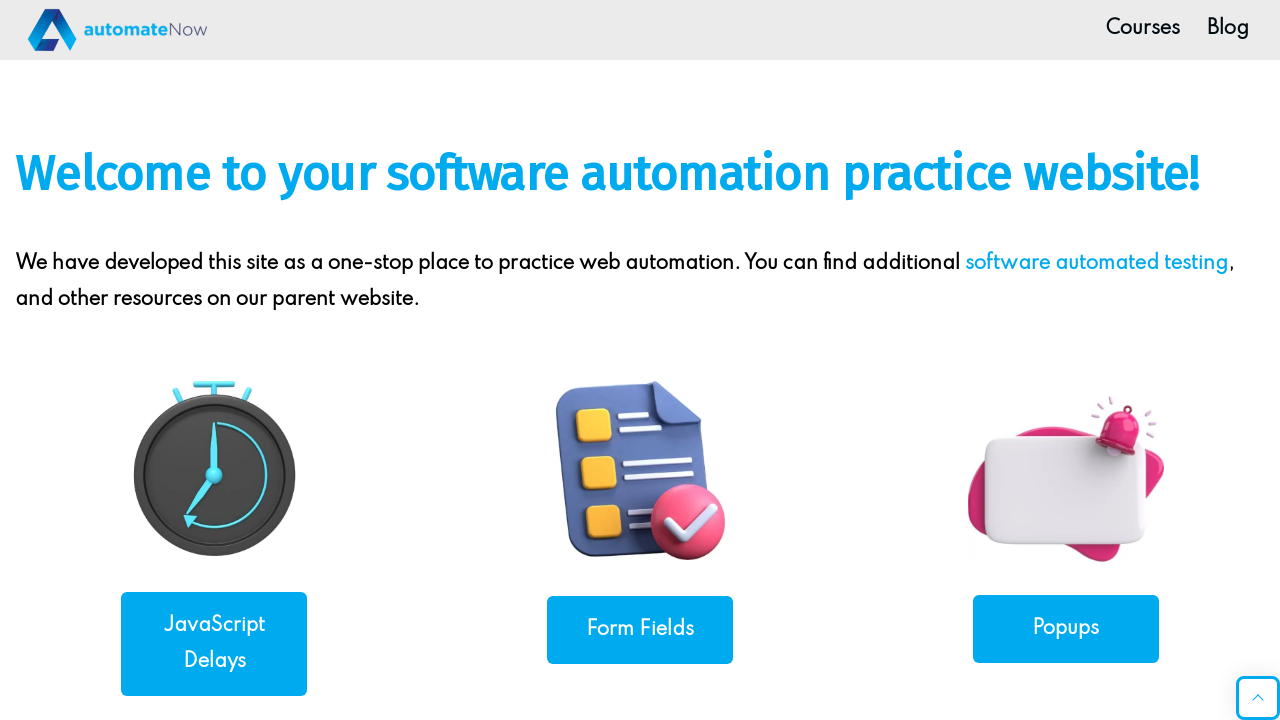

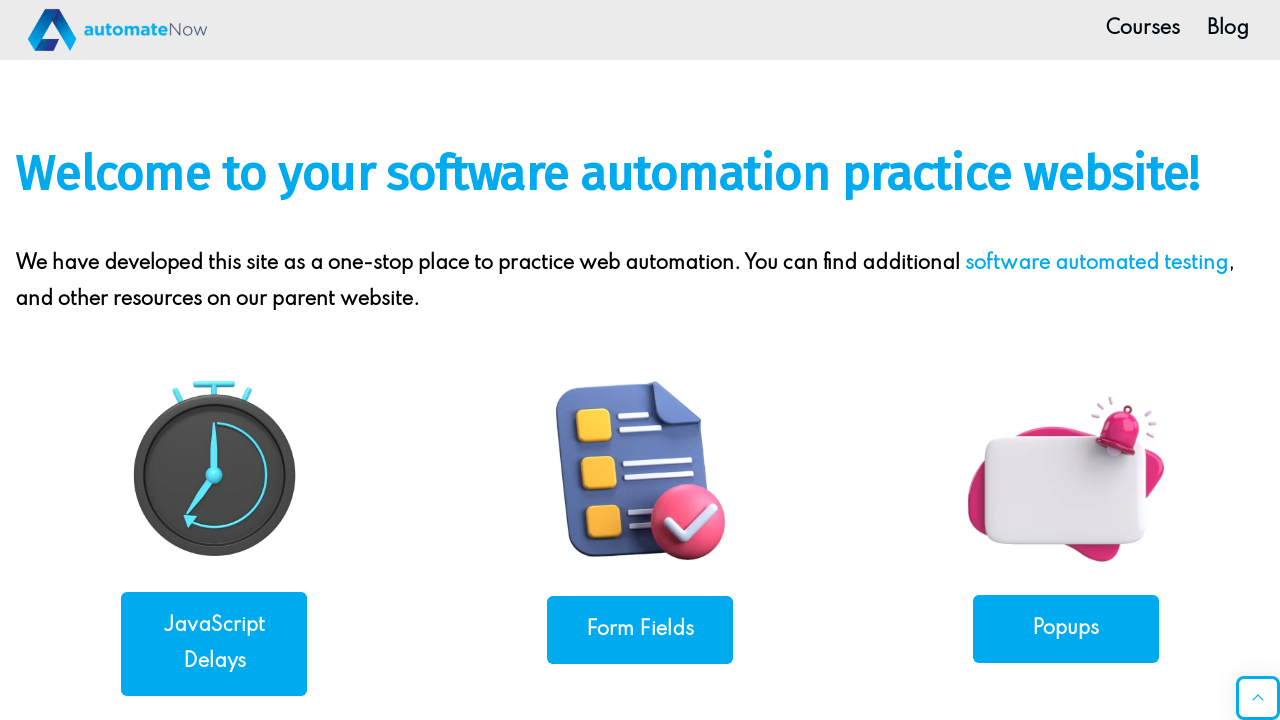